Tests drag and drop functionality on jQuery UI demo page by dragging an element from source to target location

Starting URL: http://jqueryui.com/droppable/

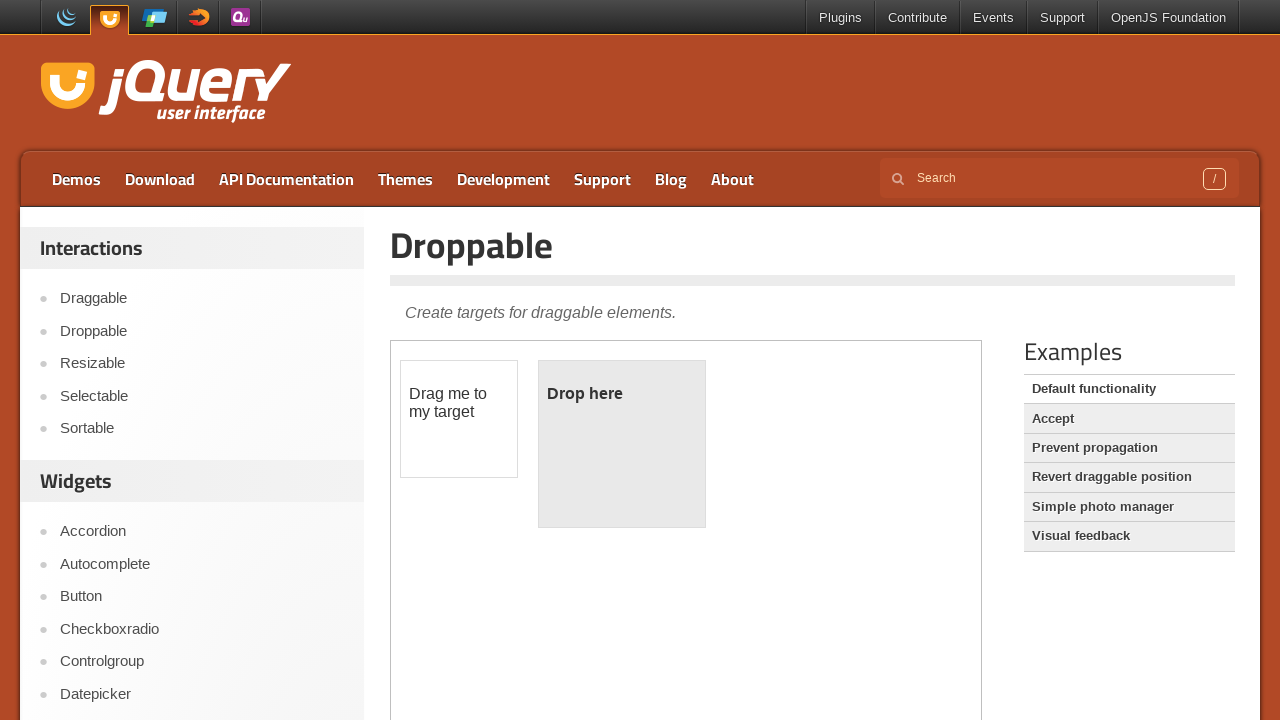

Located the demo frame containing drag and drop elements
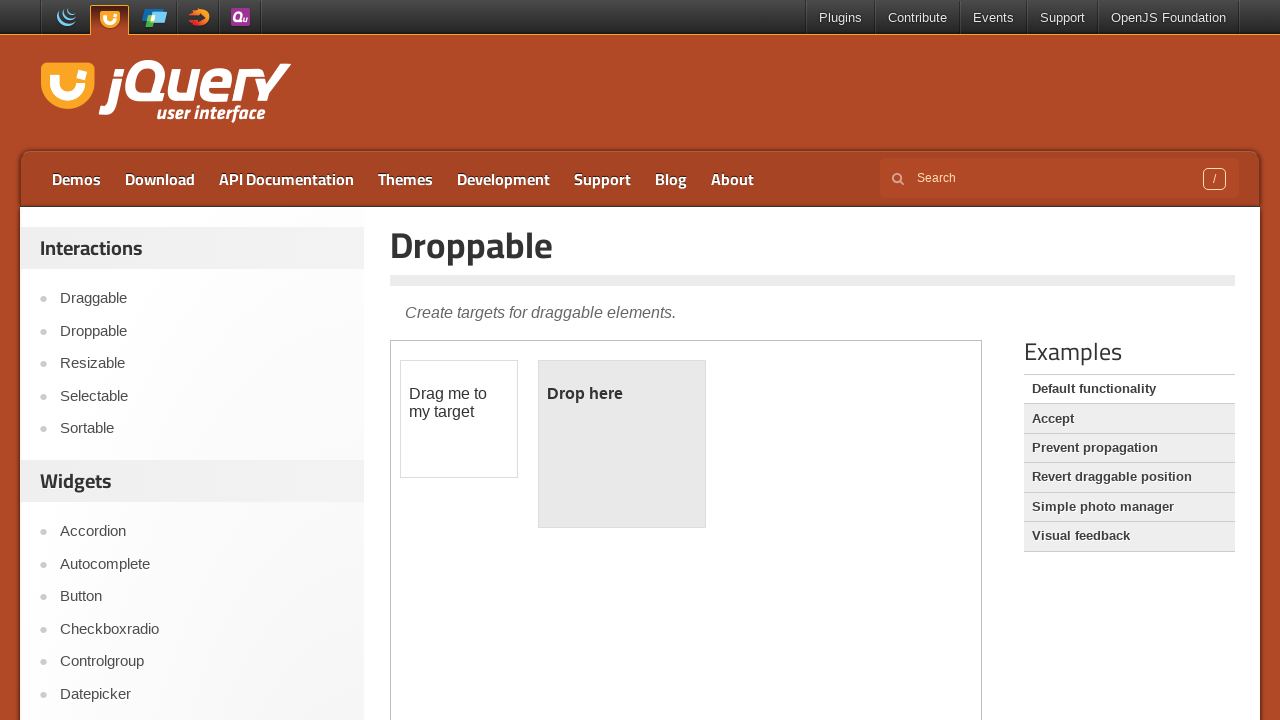

Located the draggable source element with ID 'draggable'
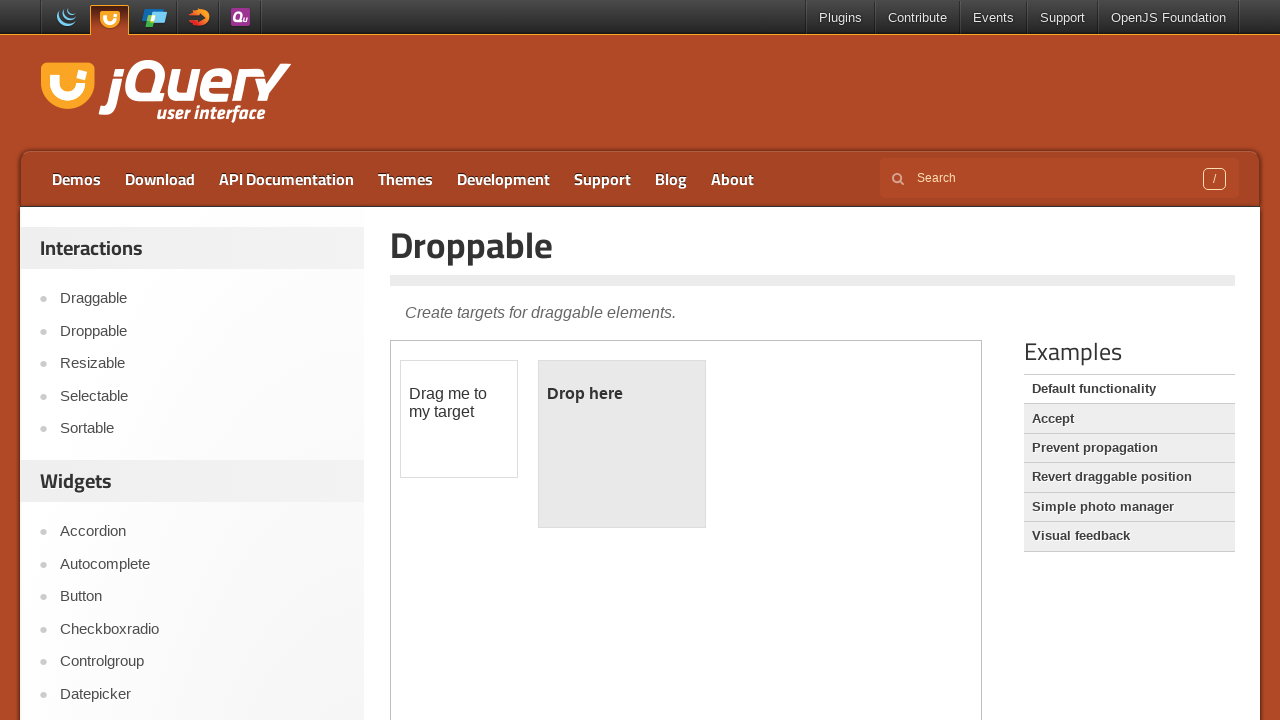

Located the droppable target element with ID 'droppable'
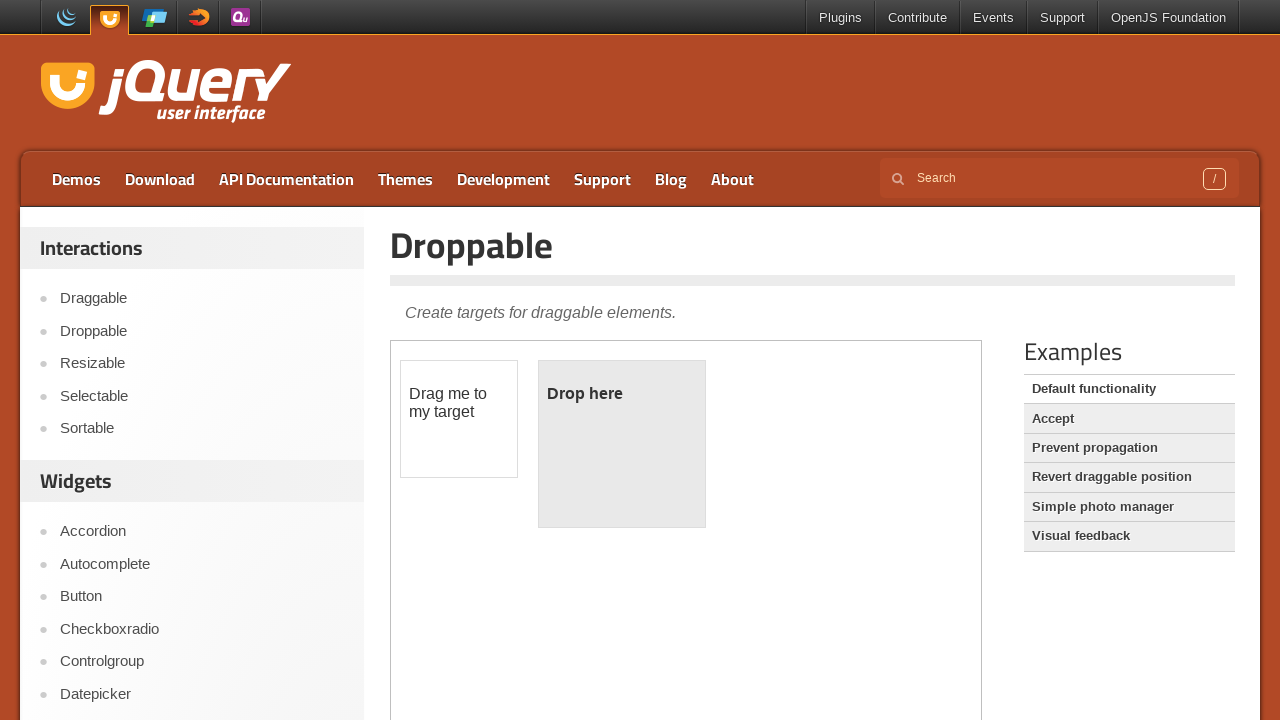

Dragged the source element onto the target droppable area at (622, 444)
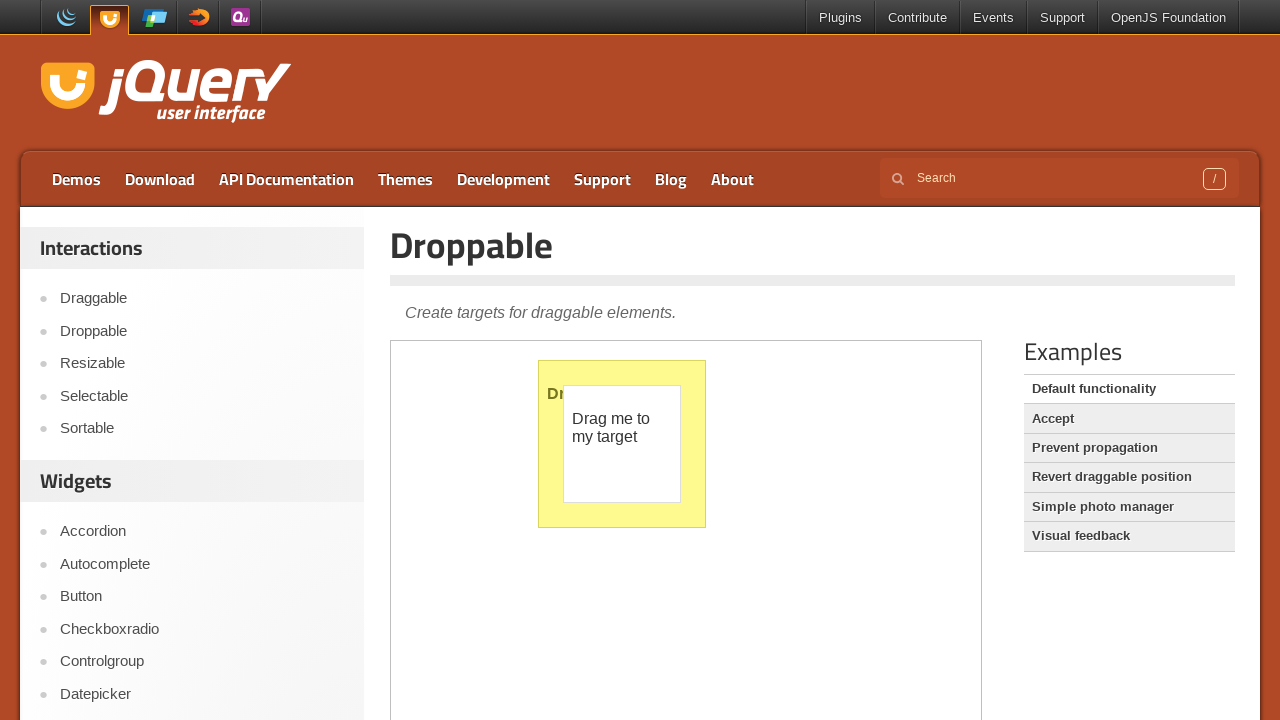

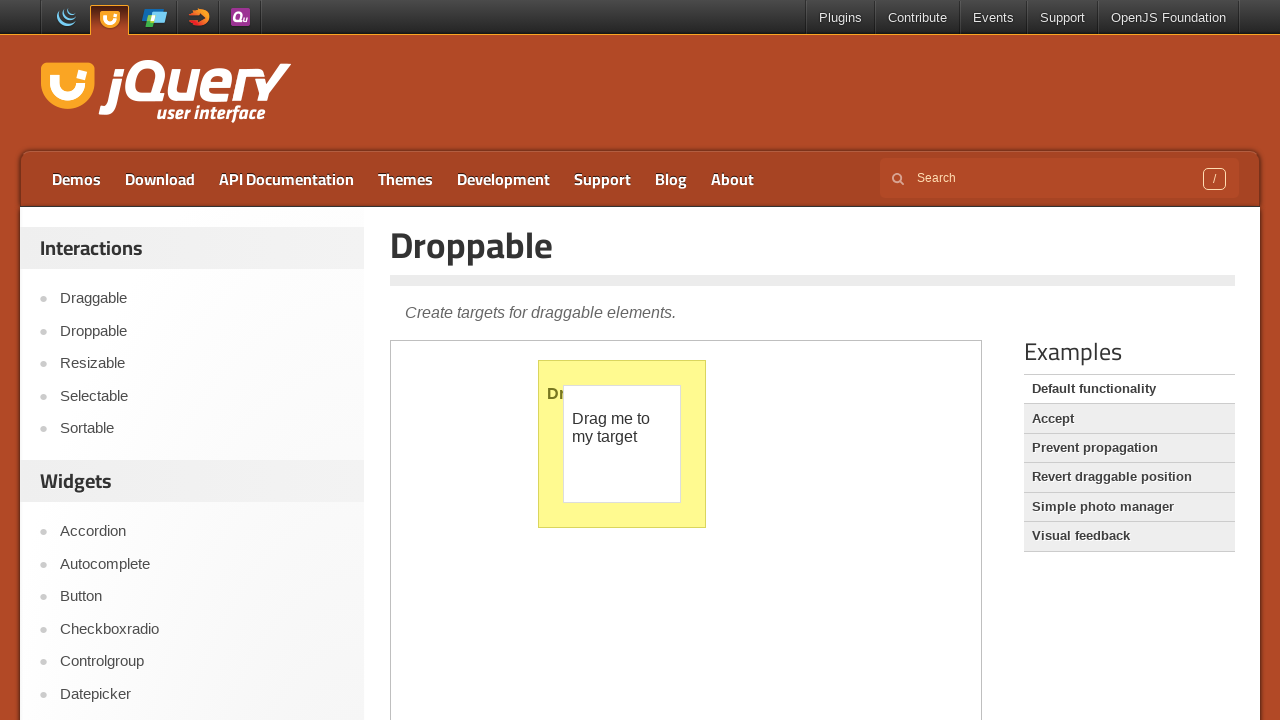